Tests editing a todo item by double-clicking, changing the text, and blurring

Starting URL: https://demo.playwright.dev/todomvc

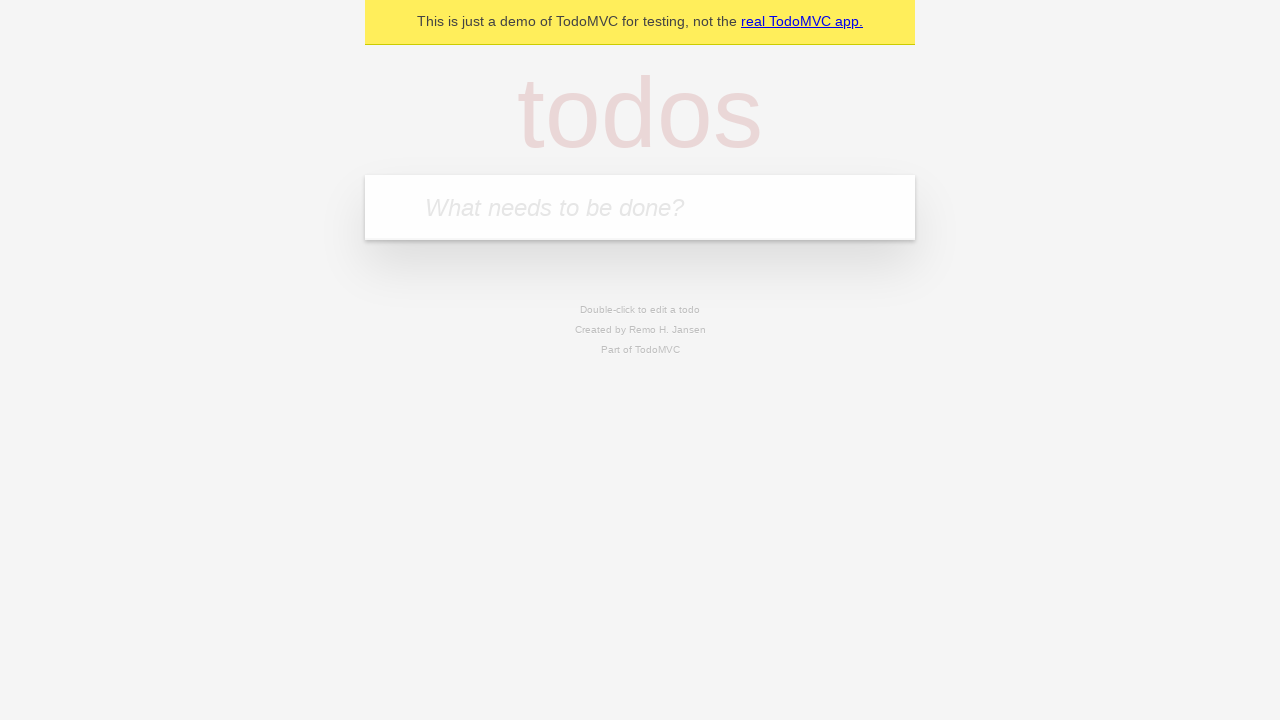

Filled new todo input with 'complete code challenge for reach' on input.new-todo
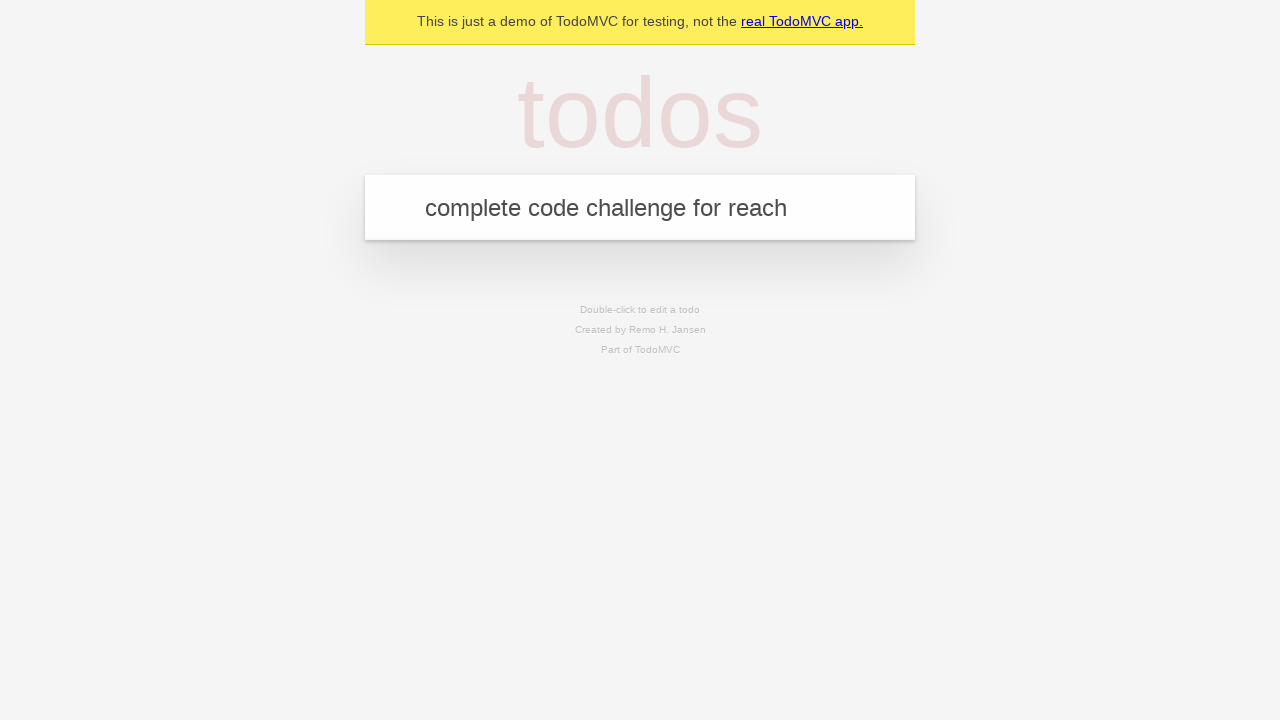

Pressed Enter to create todo item 'complete code challenge for reach' on input.new-todo
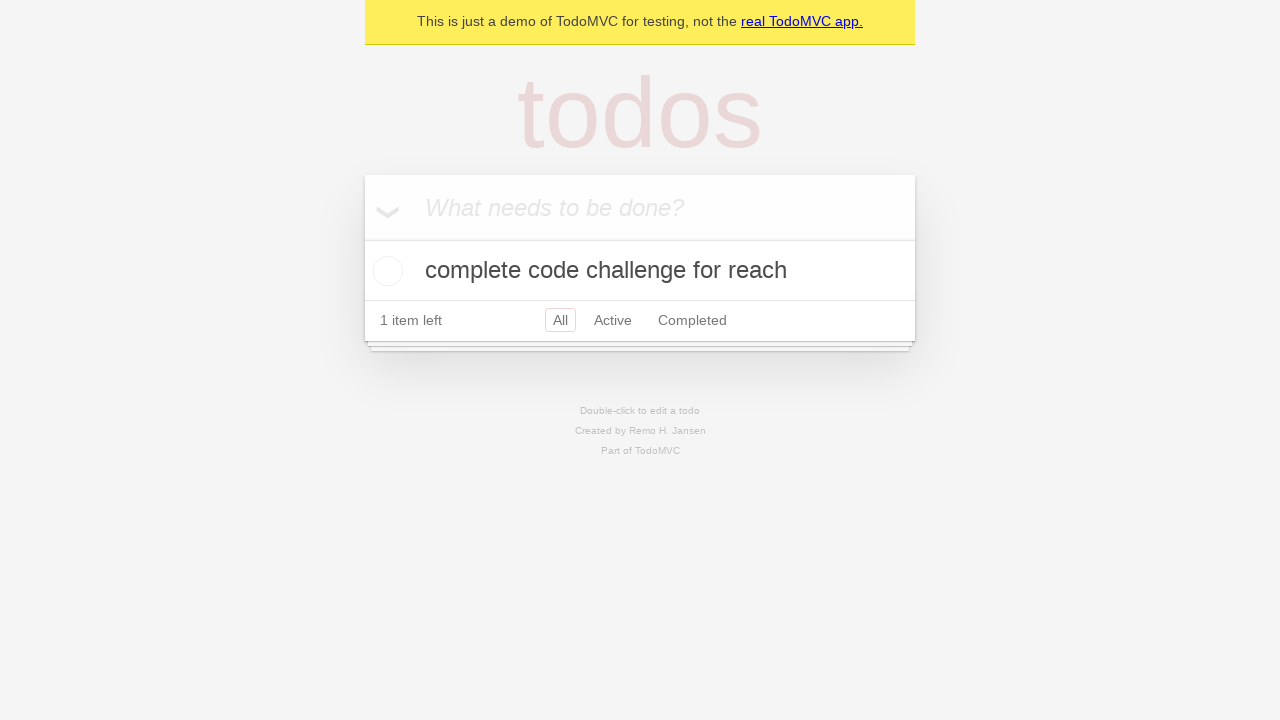

Filled new todo input with 'ensure coverage for all items is automated' on input.new-todo
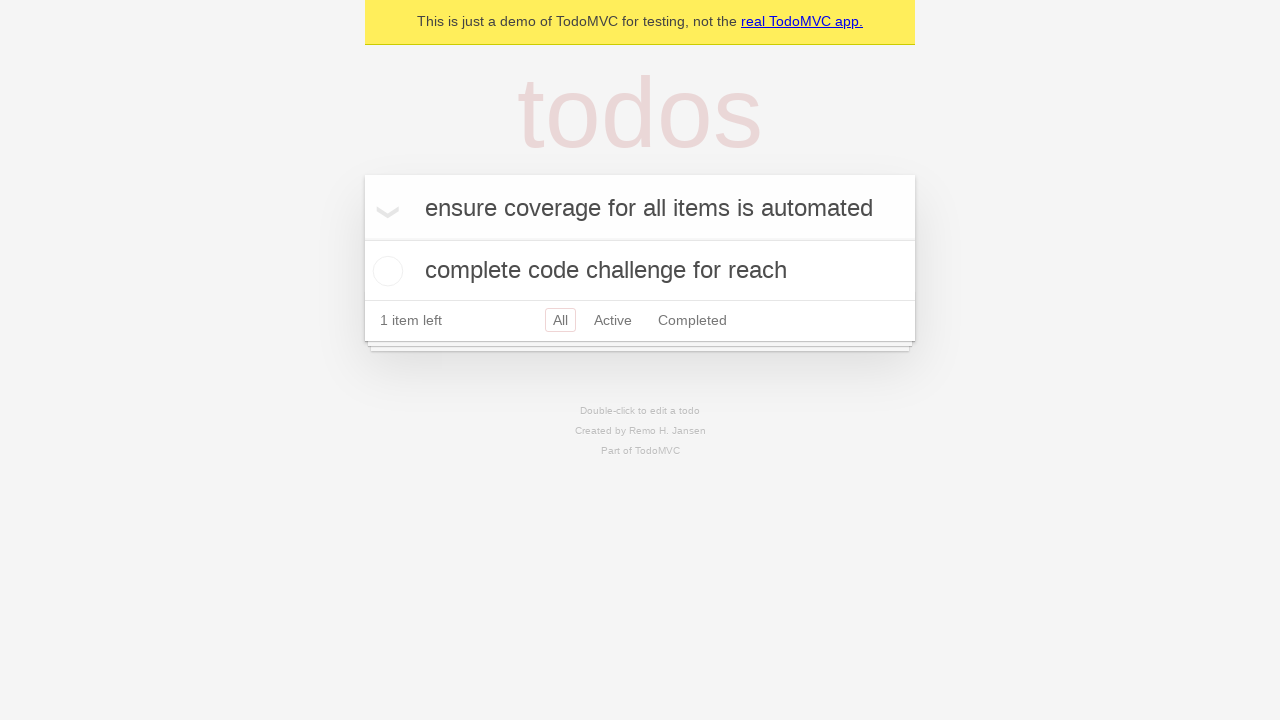

Pressed Enter to create todo item 'ensure coverage for all items is automated' on input.new-todo
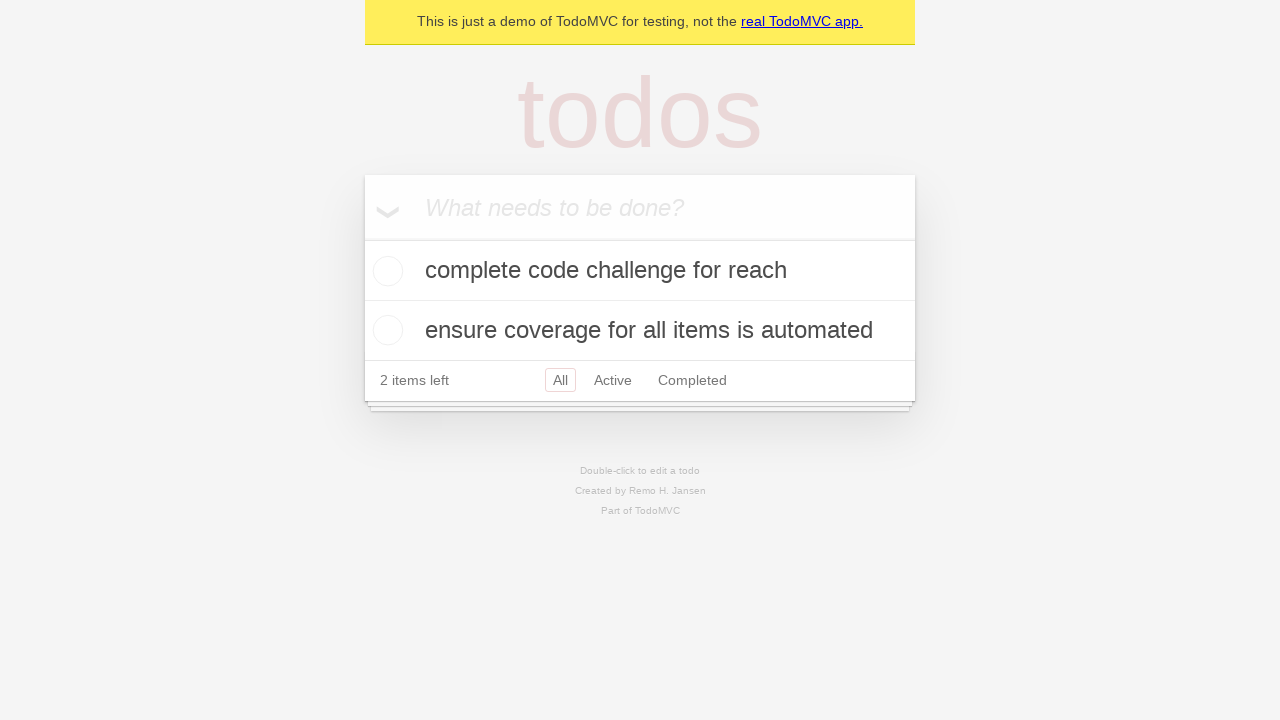

Filled new todo input with 'discuss solutions' on input.new-todo
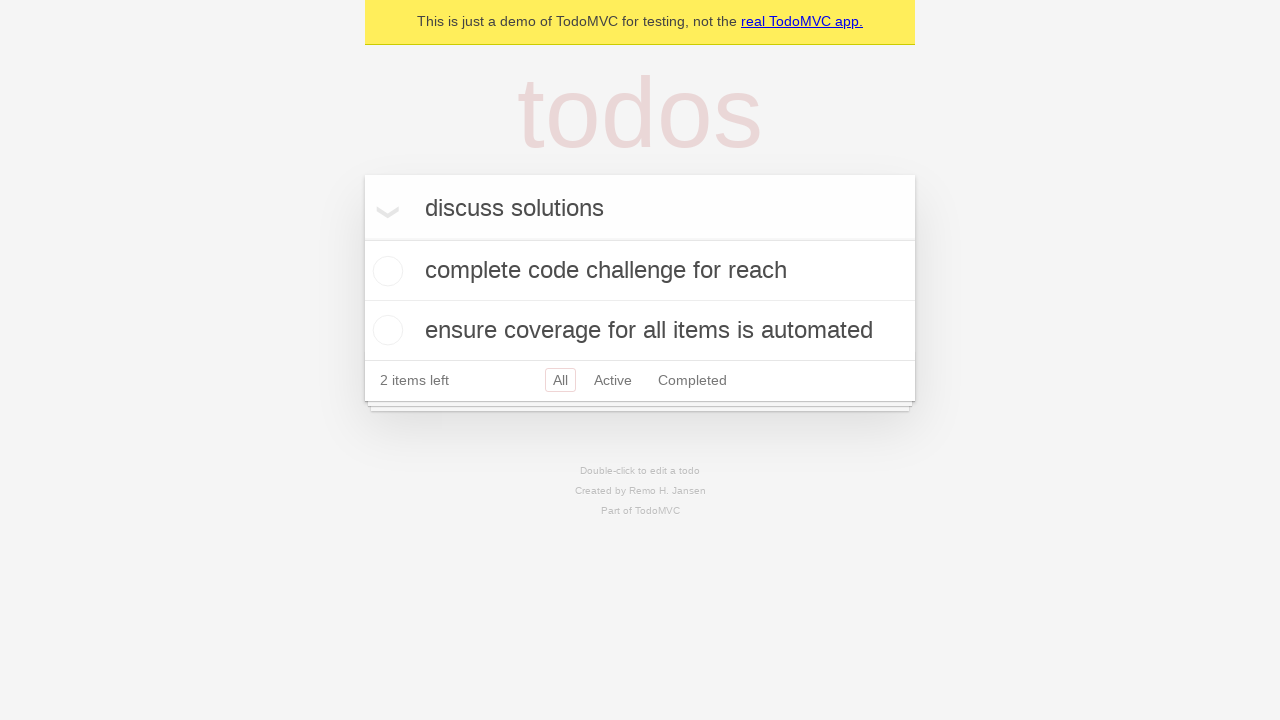

Pressed Enter to create todo item 'discuss solutions' on input.new-todo
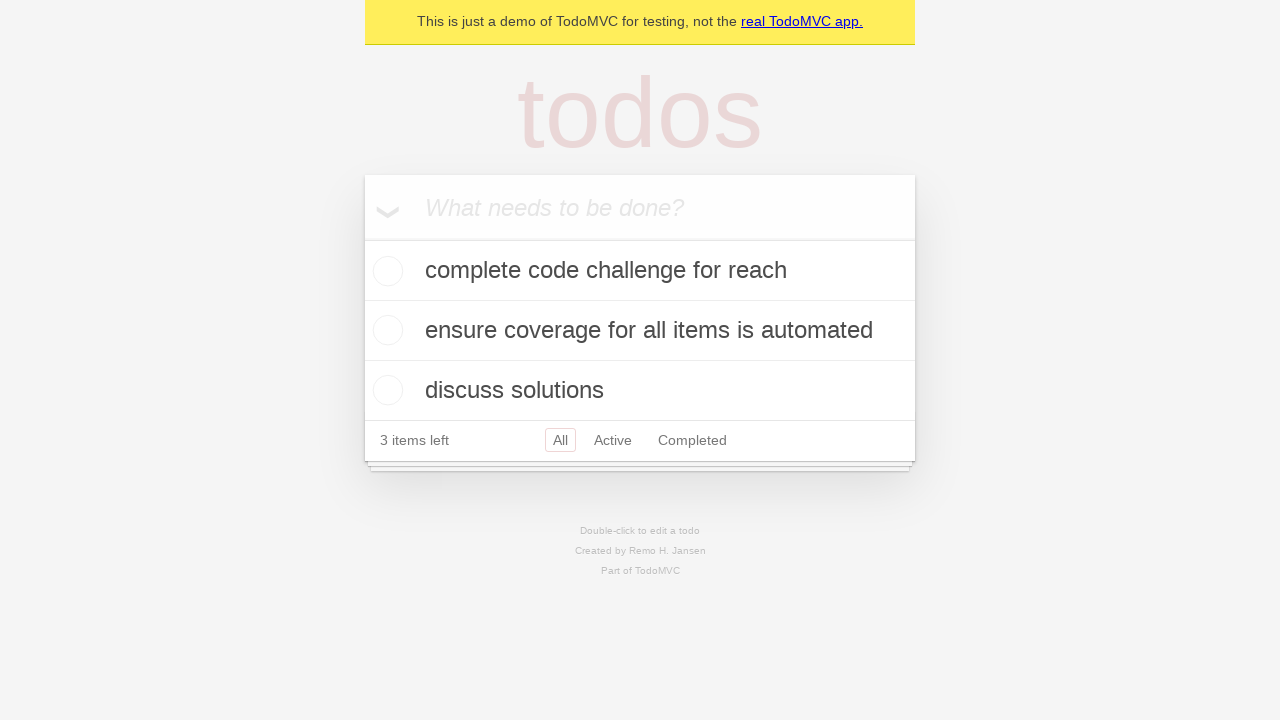

Located the third todo item for editing
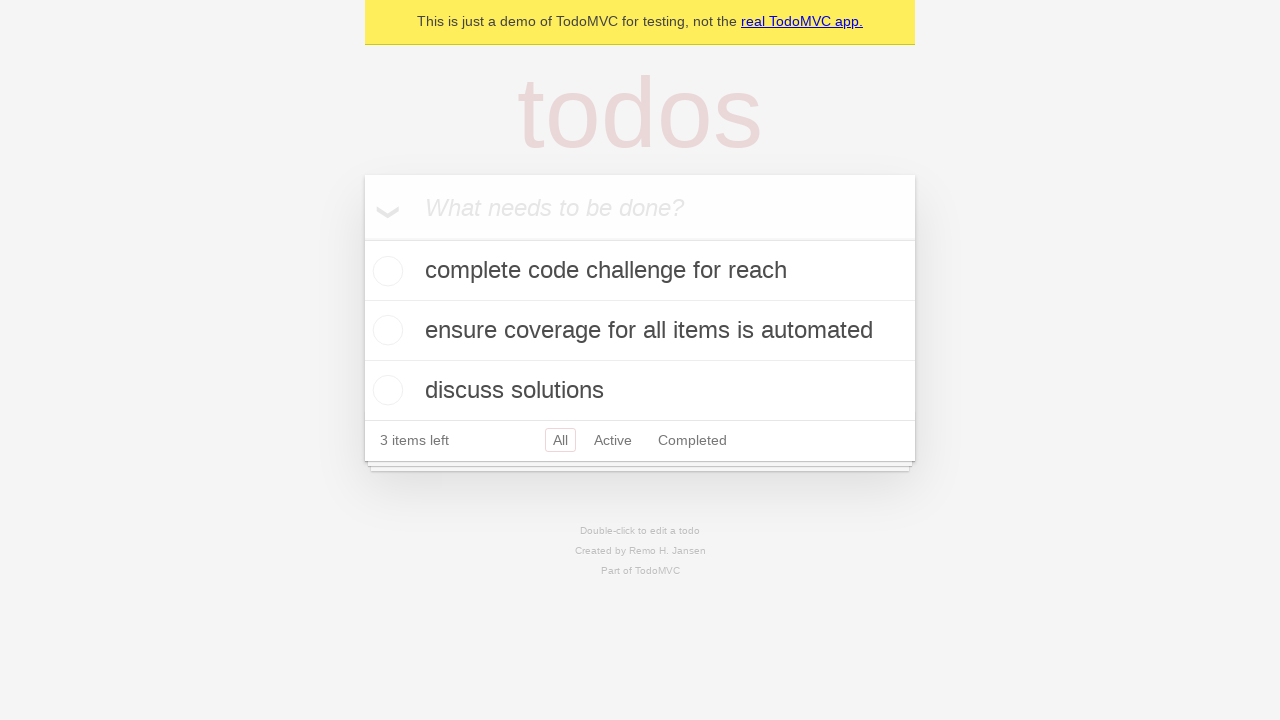

Double-clicked the third todo item to enter edit mode at (640, 390) on internal:testid=[data-testid="todo-item"s] >> nth=2
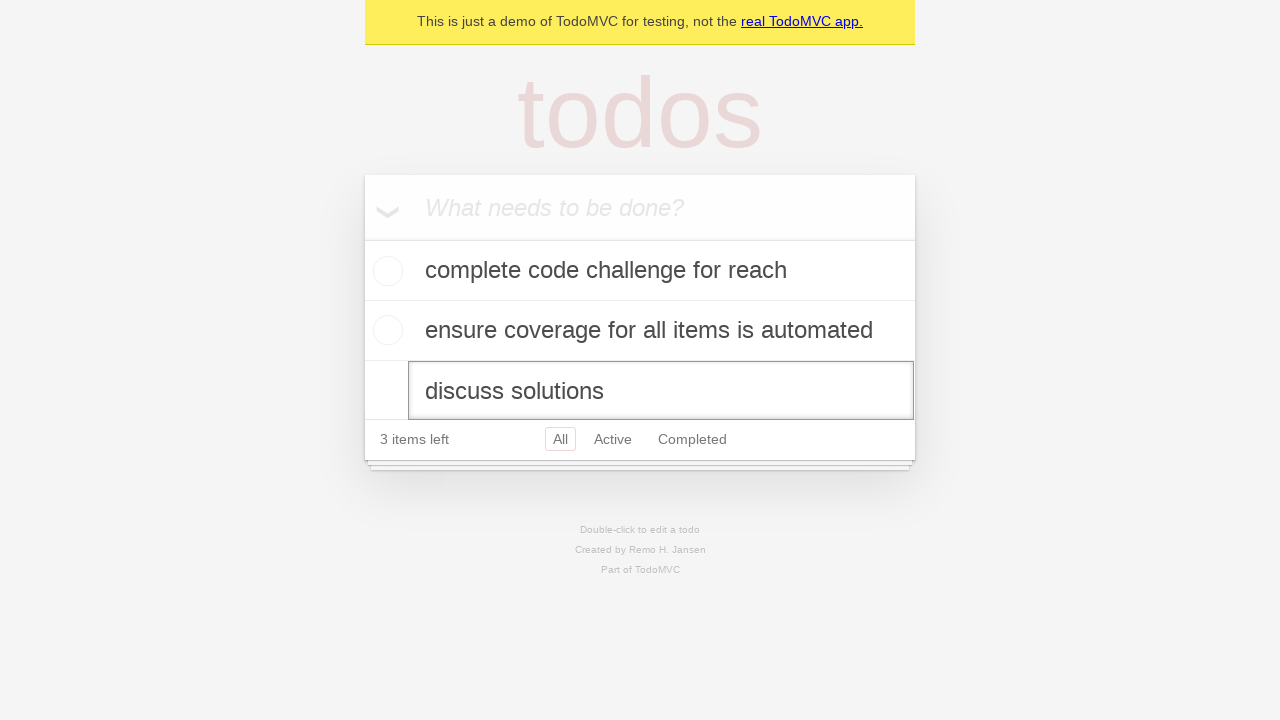

Changed todo text to 'discuss the approach and solutions' on internal:testid=[data-testid="todo-item"s] >> nth=2 >> internal:role=textbox[nam
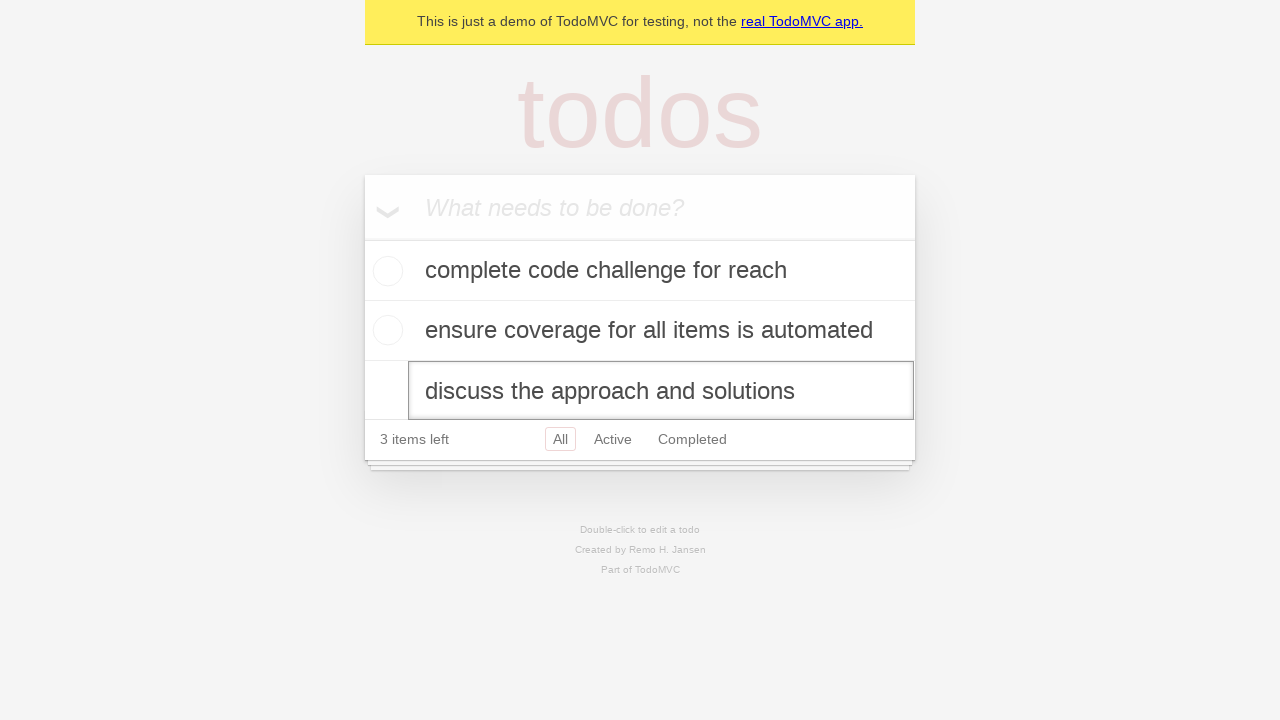

Blurred the edit textbox to confirm changes
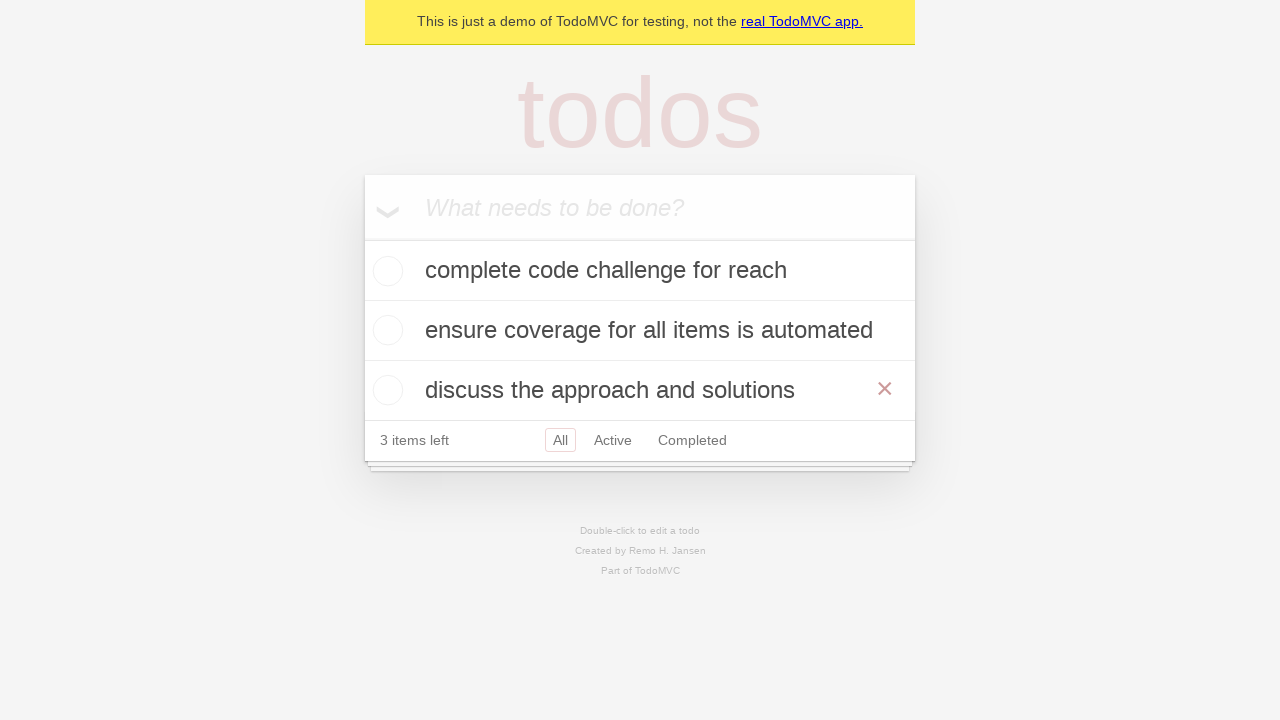

Waited for todo title element to be visible after edit
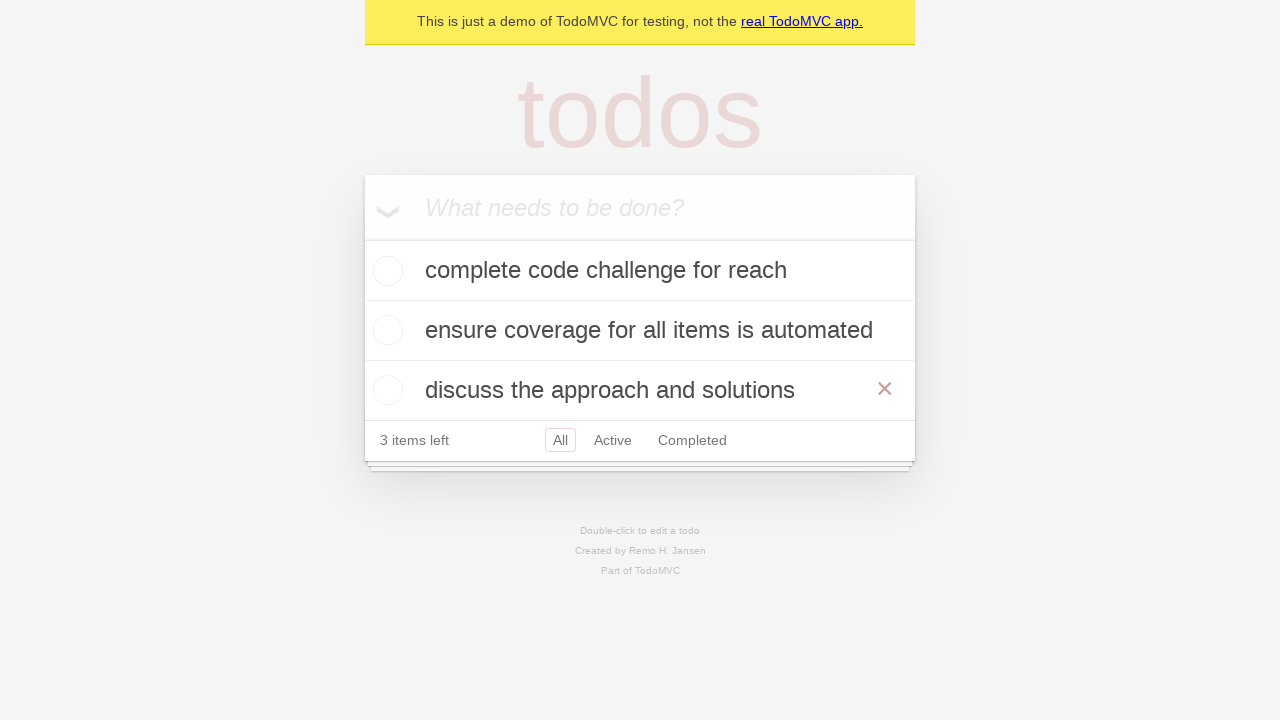

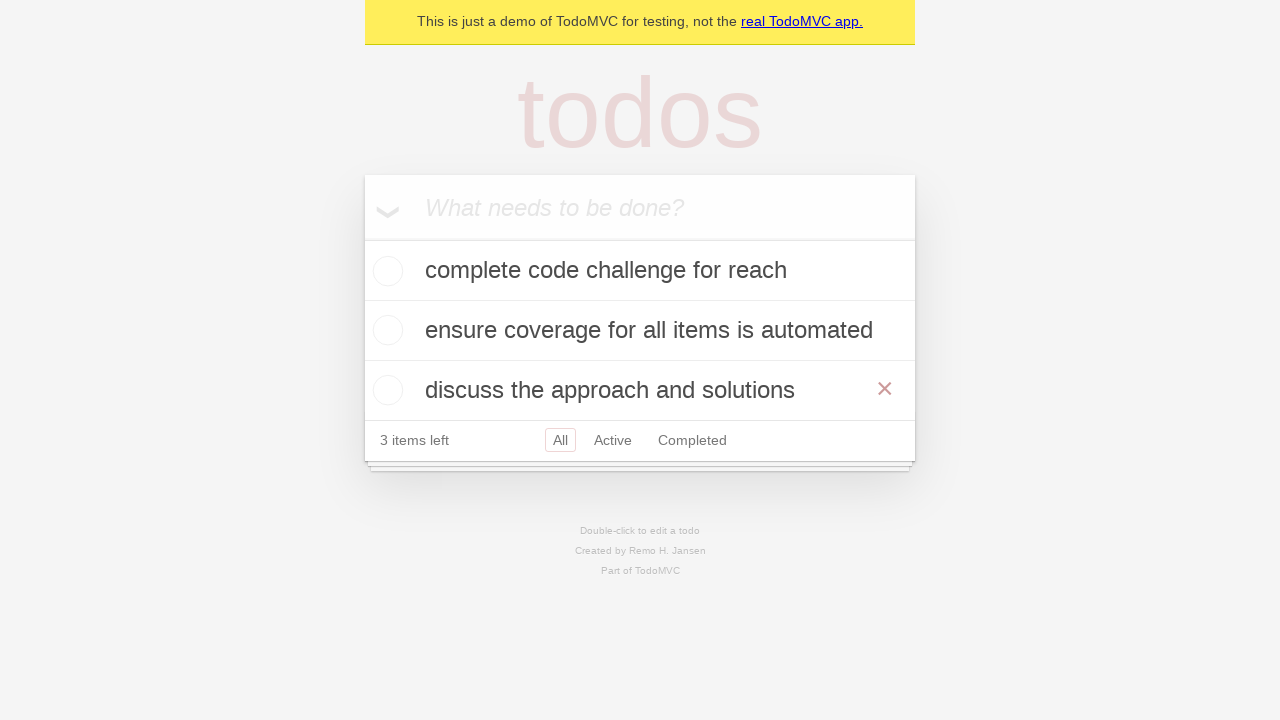